Tests the jQuery UI Resizable component by dragging the resize handle to expand the resizable element by 100 pixels in both width and height.

Starting URL: https://jqueryui.com/resources/demos/resizable/default.html

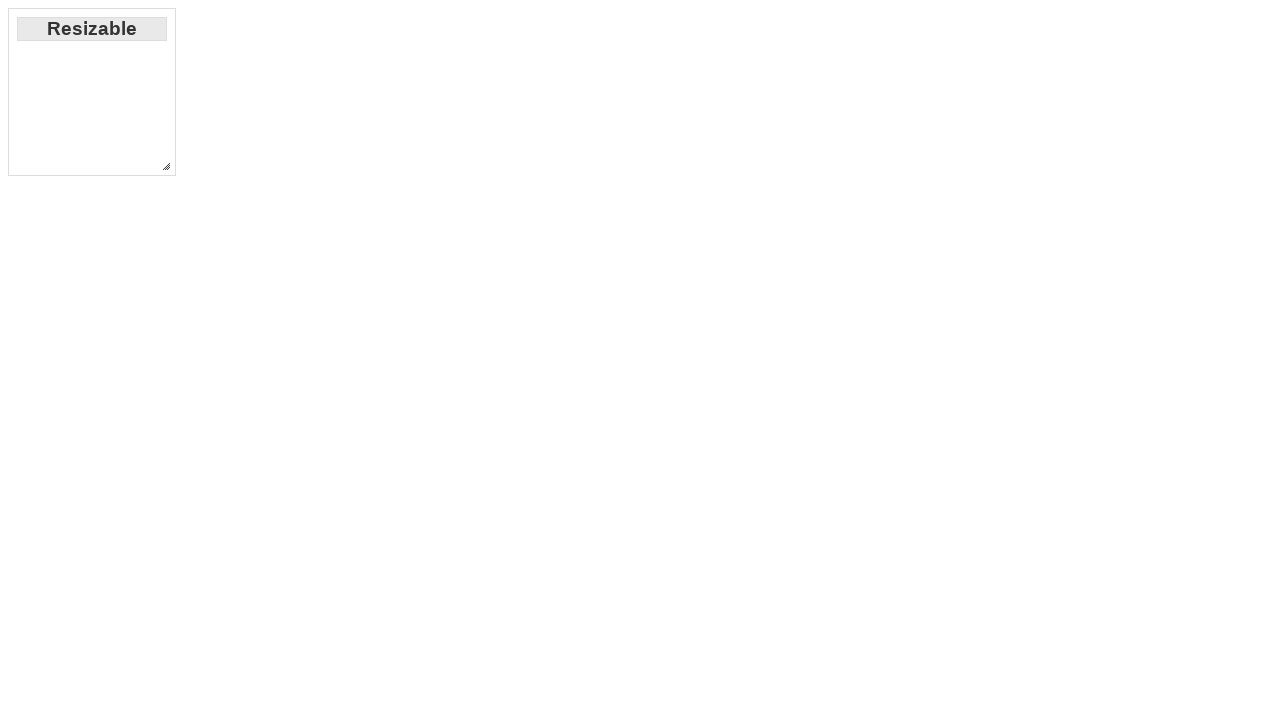

Located the resize handle at bottom-right corner of resizable element
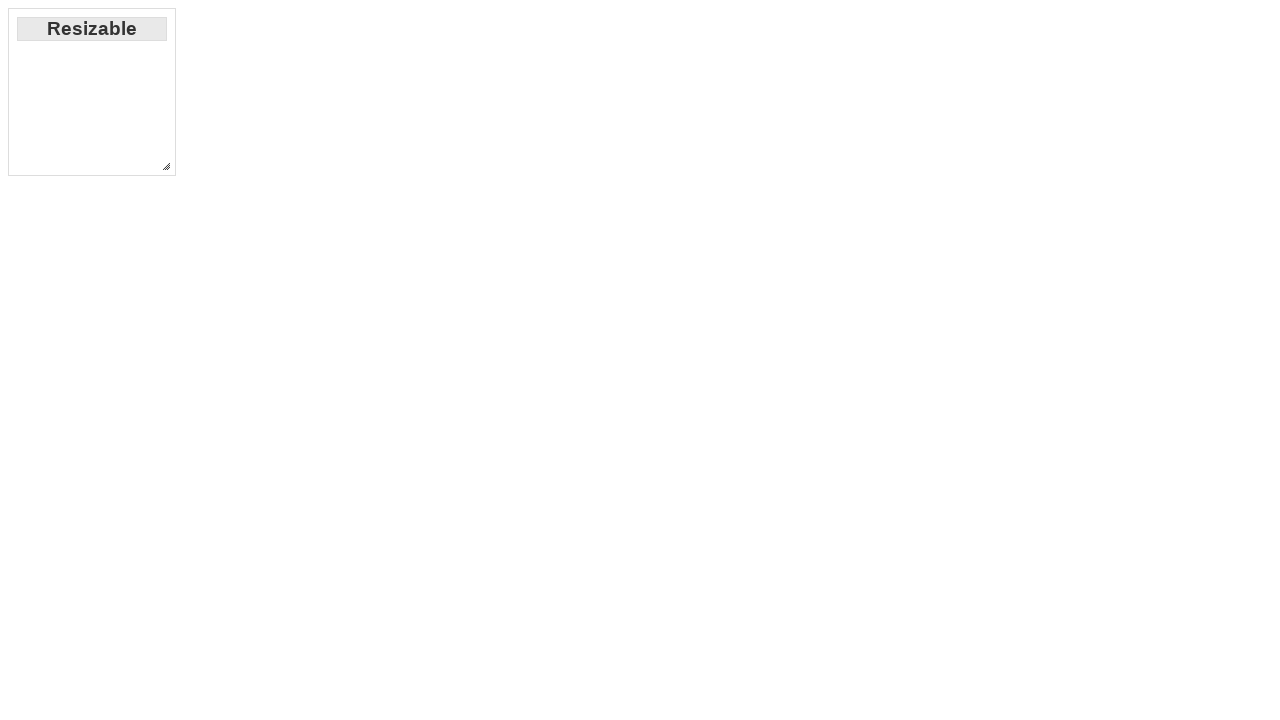

Retrieved bounding box coordinates of the resize handle
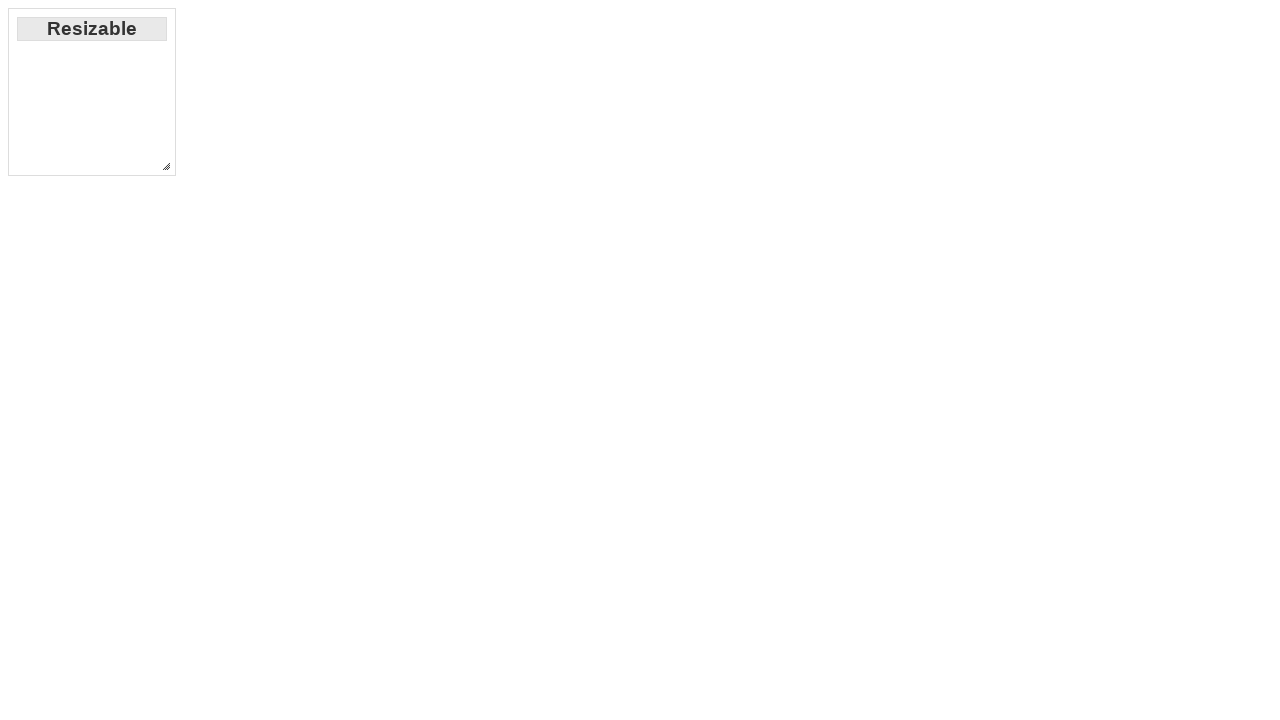

Moved mouse to center of resize handle at (166, 166)
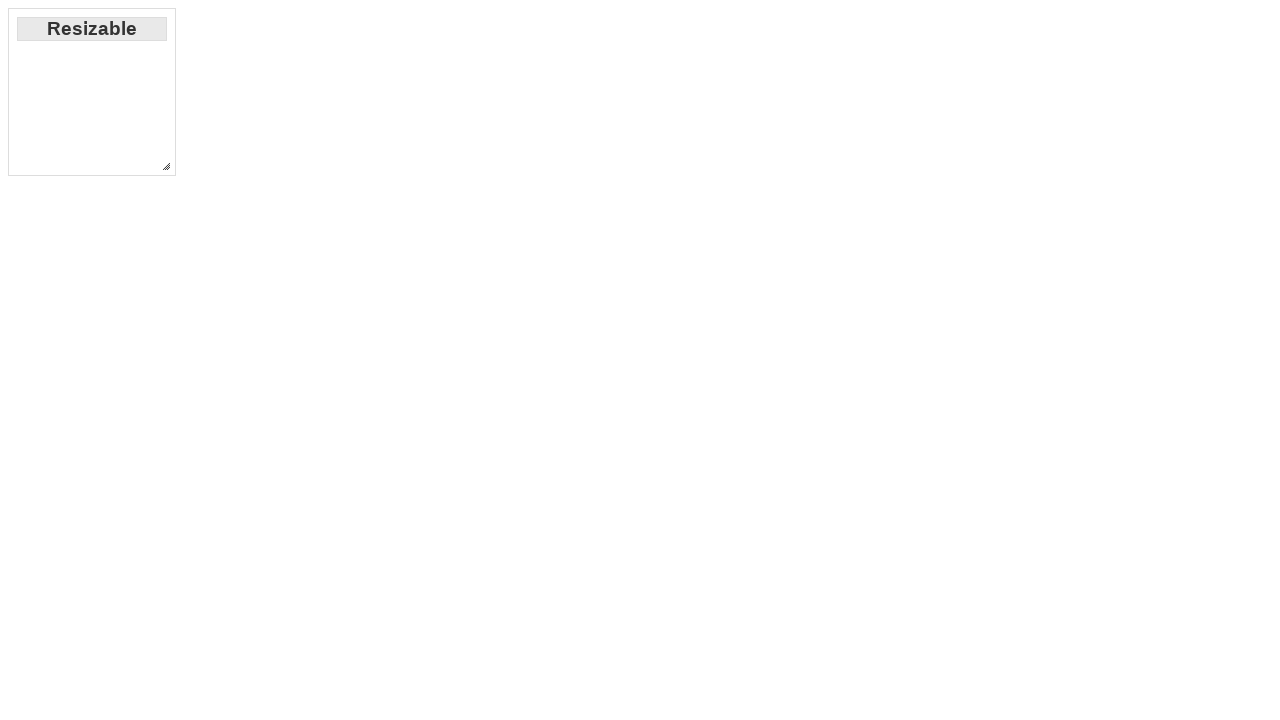

Pressed down mouse button on resize handle at (166, 166)
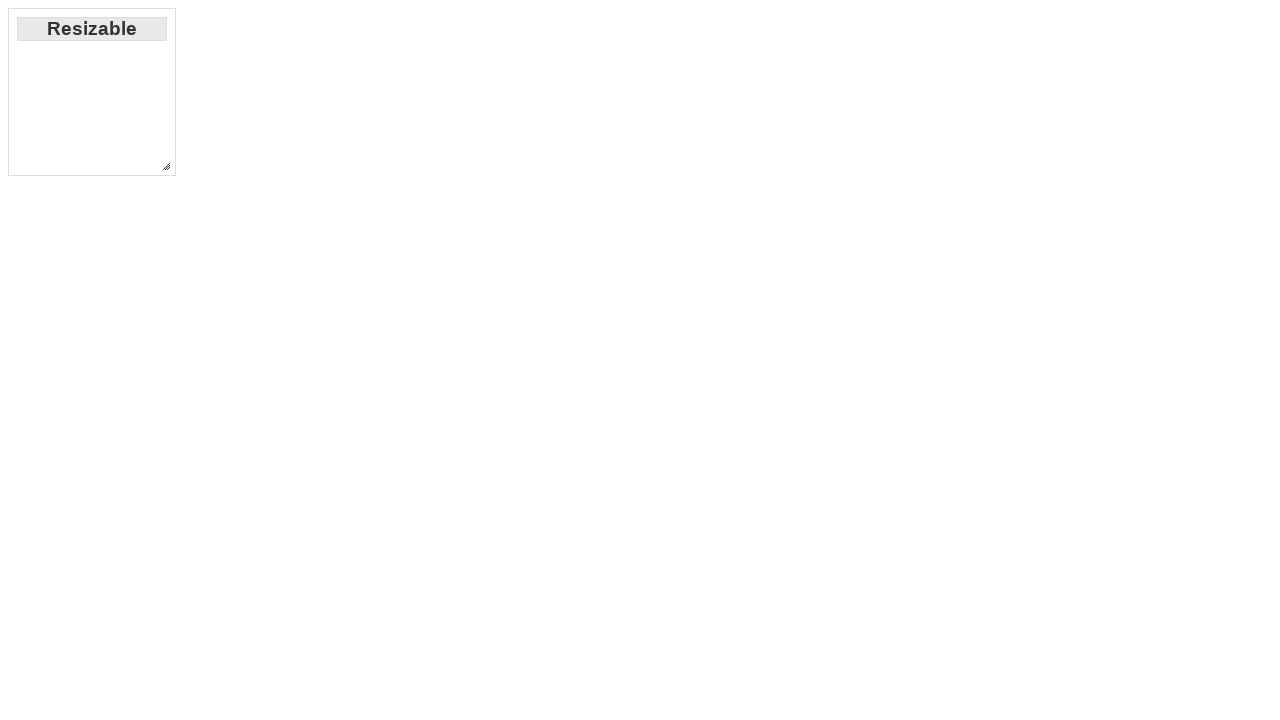

Dragged resize handle 100 pixels right and 100 pixels down at (266, 266)
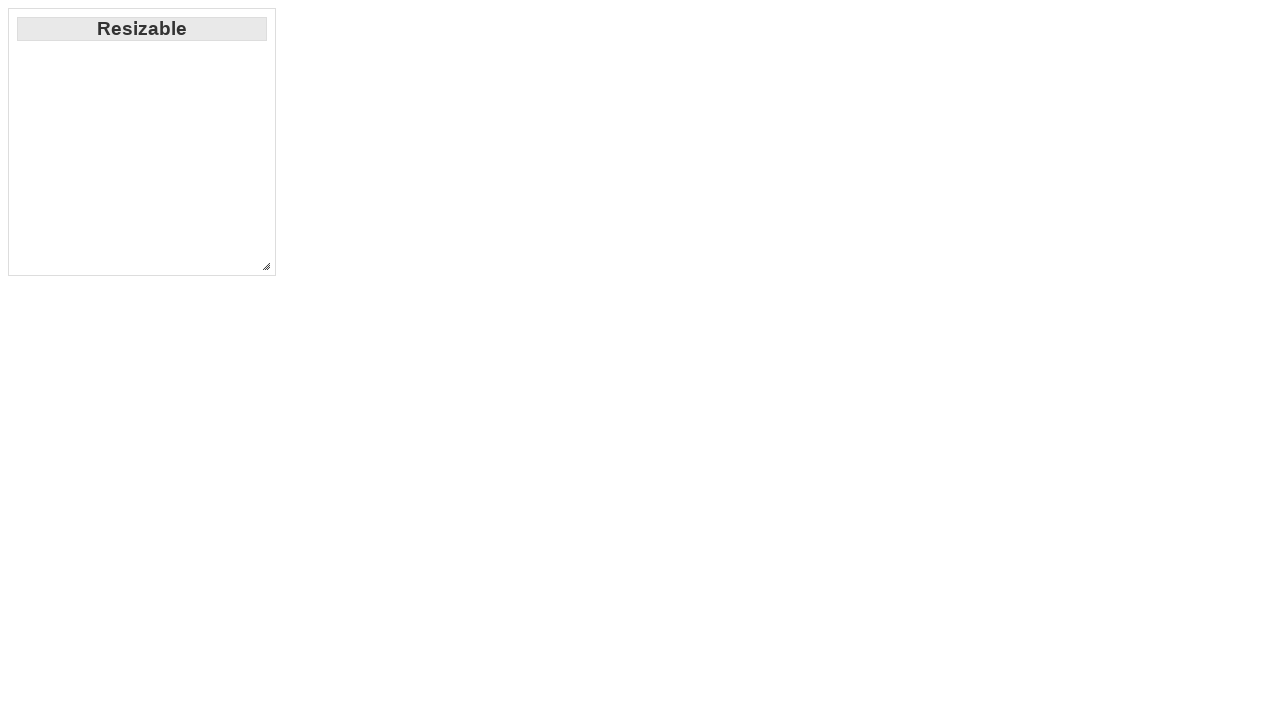

Released mouse button to complete resize operation at (266, 266)
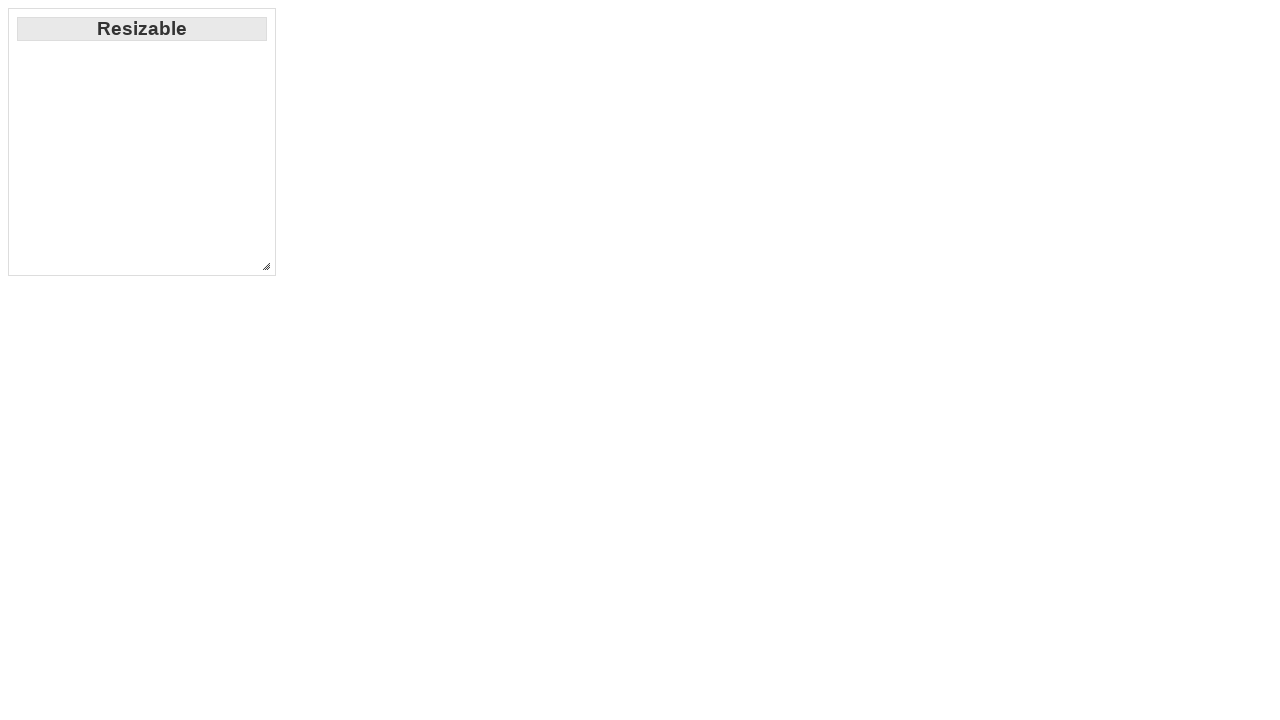

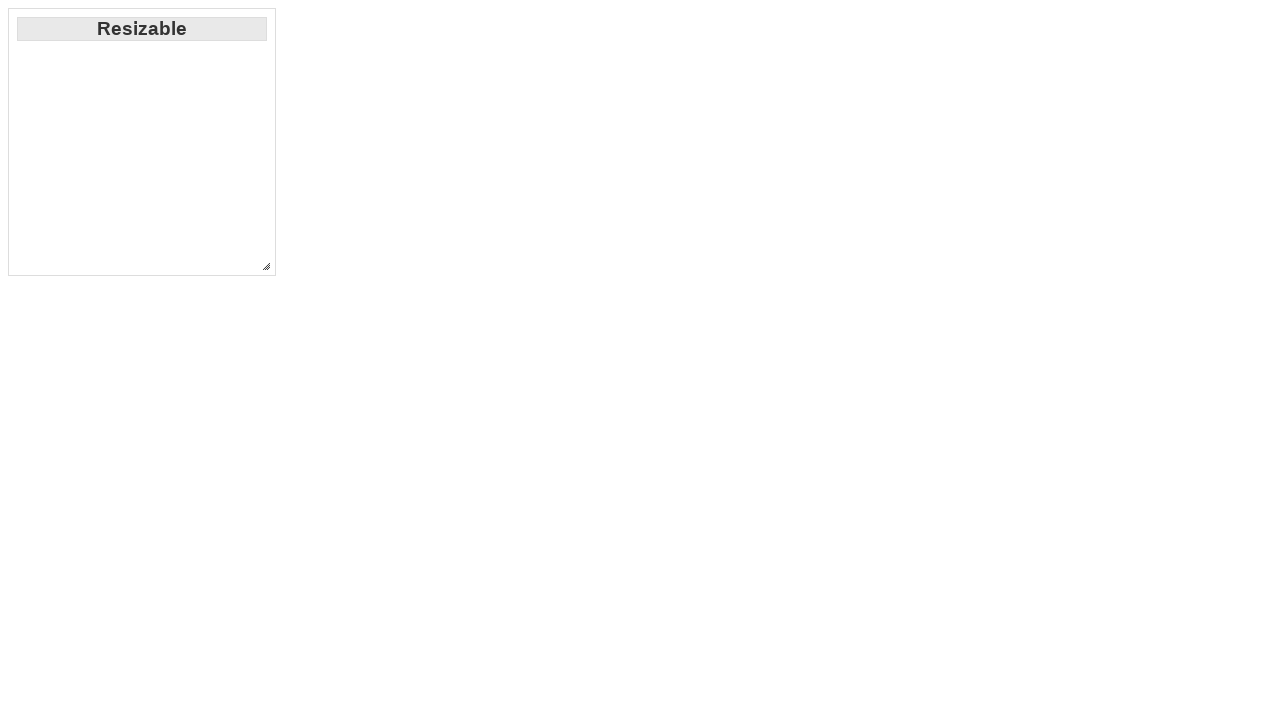